Navigates to Adactin Hotel App and clicks the login button to access the login form, then waits for the username field to appear.

Starting URL: https://adactinhotelapp.com

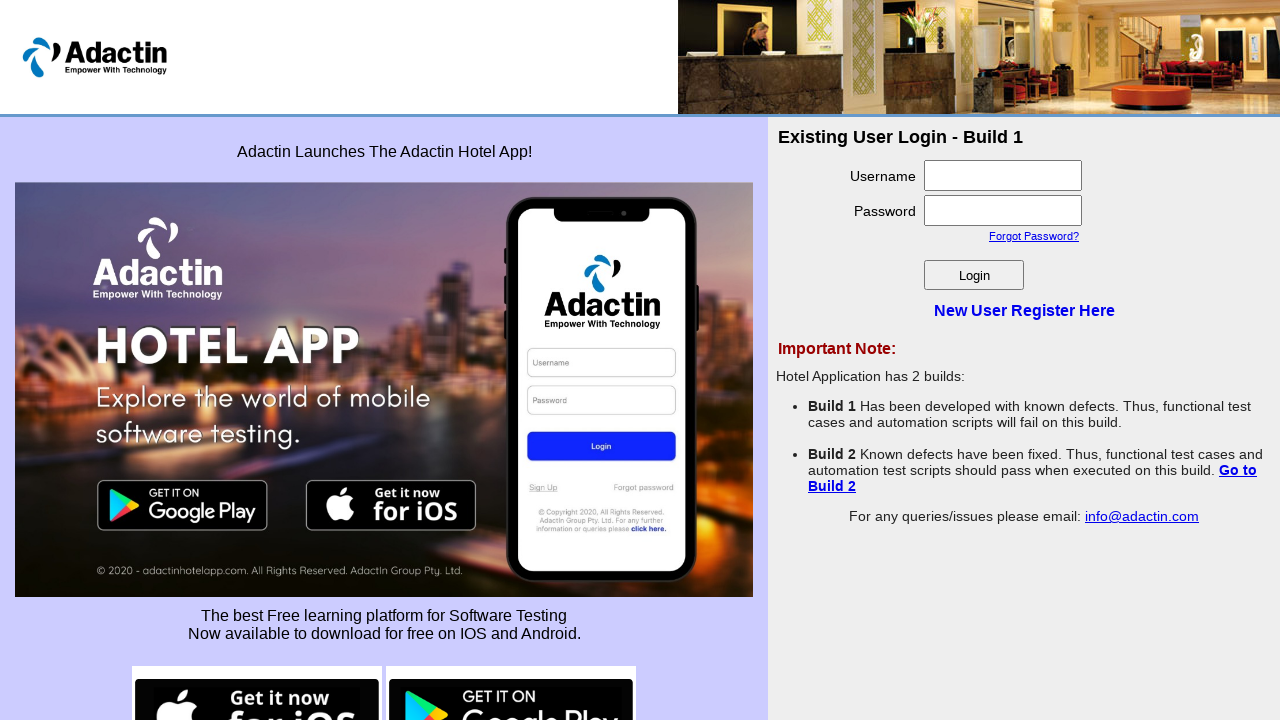

Navigated to Adactin Hotel App homepage
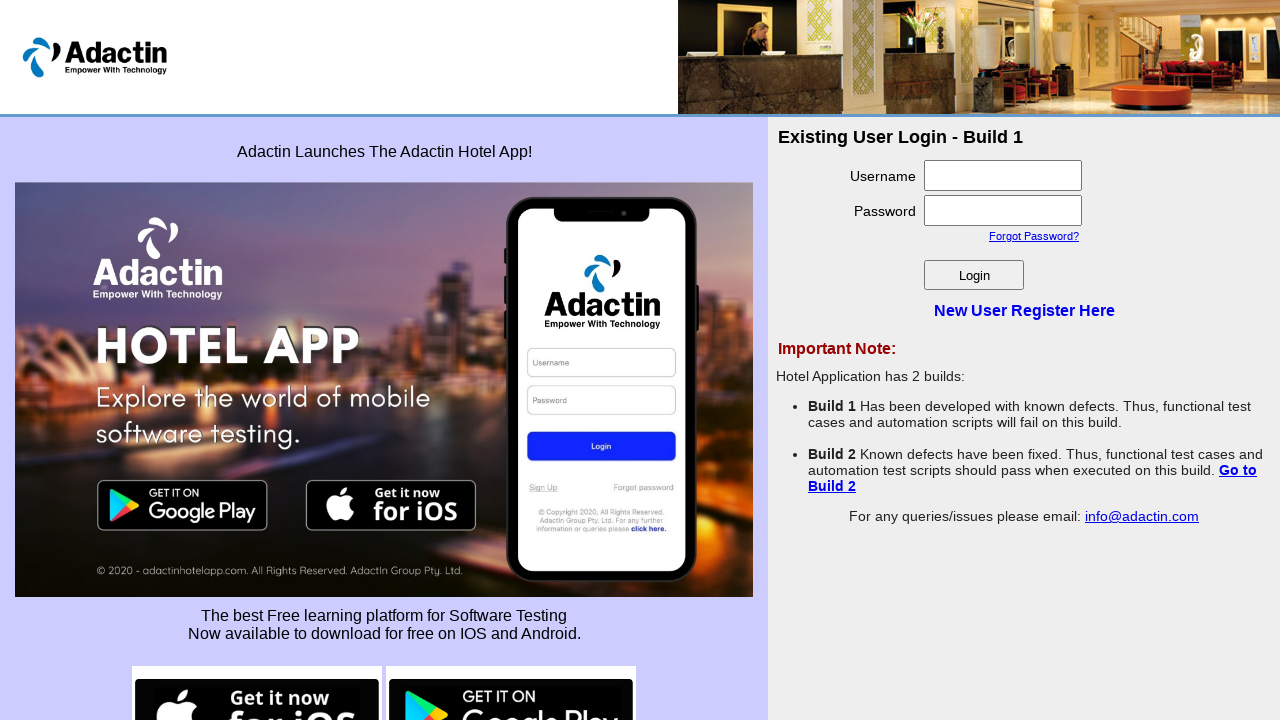

Clicked login button to access login form at (974, 275) on #login
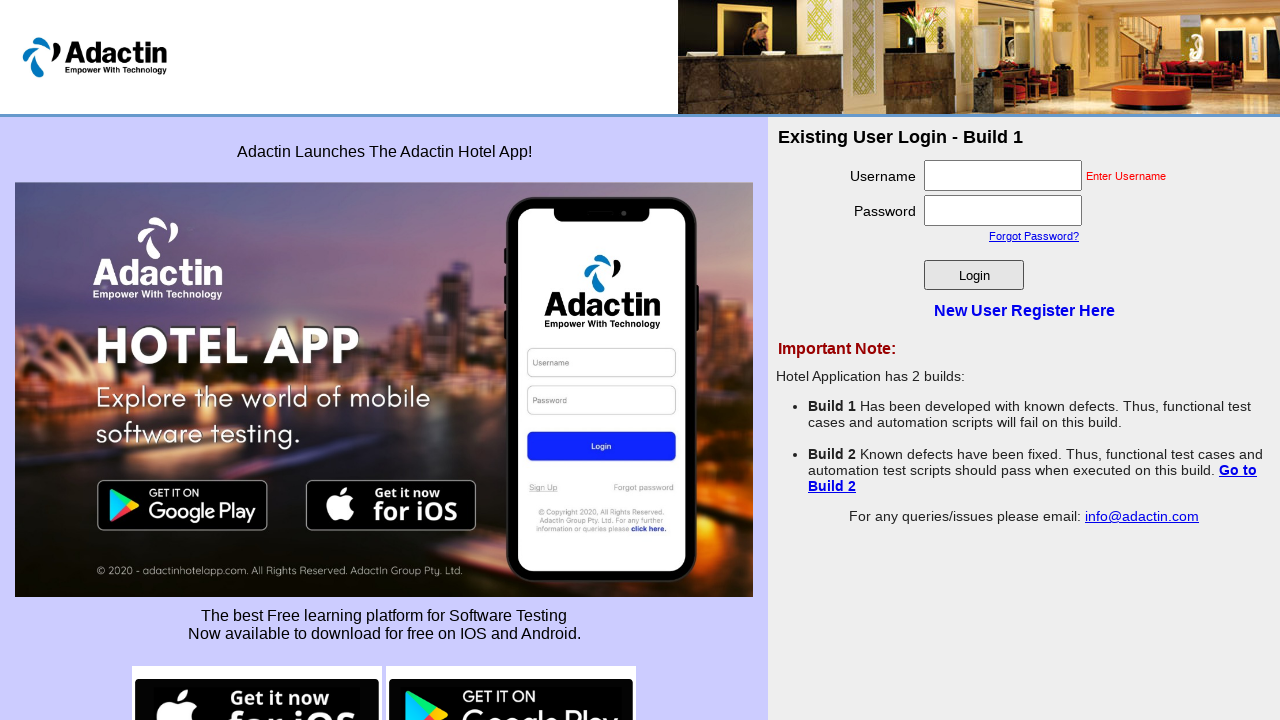

Username field appeared and is now visible
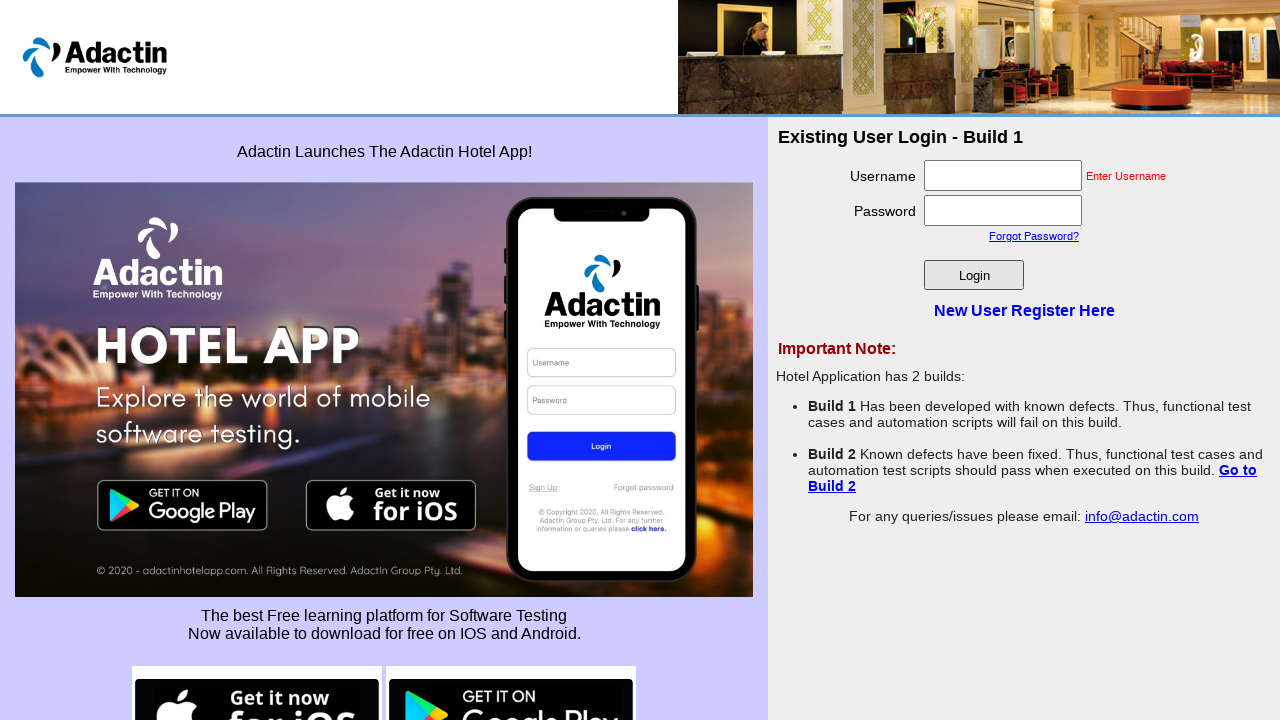

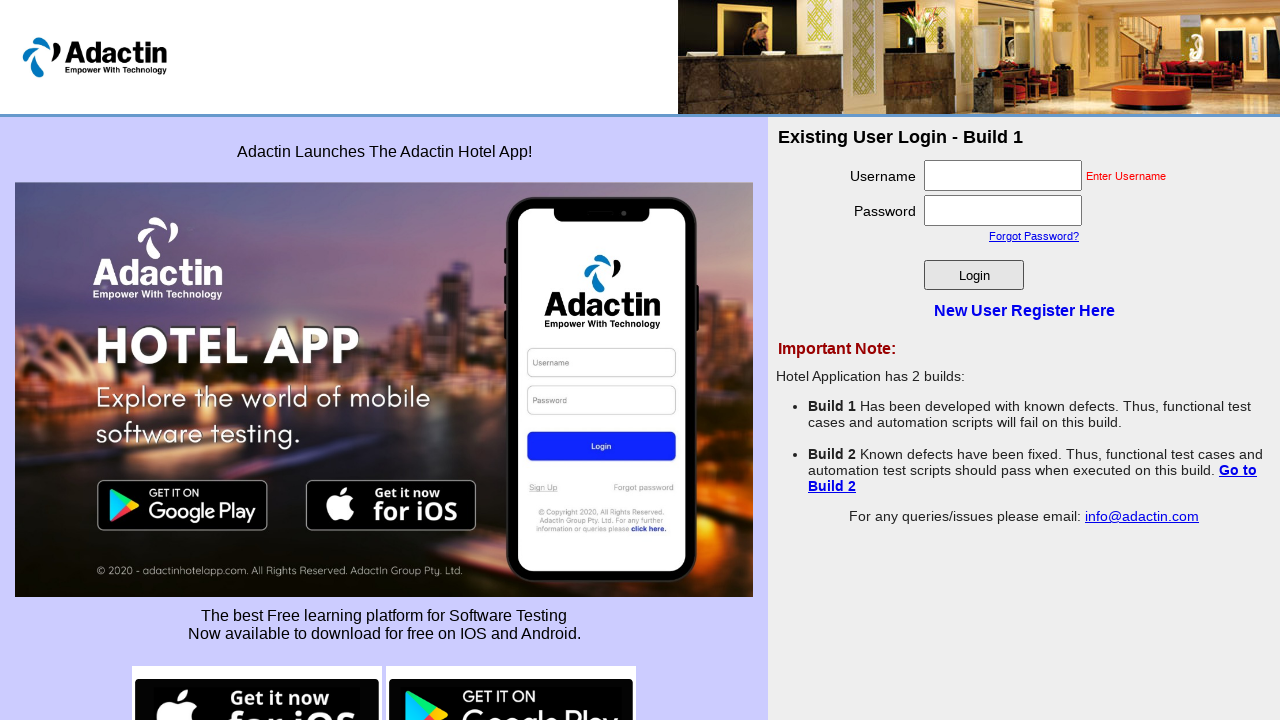